Clicks on the Elements card on the DEMOQA homepage and verifies the URL changes to include "elements"

Starting URL: https://demoqa.com

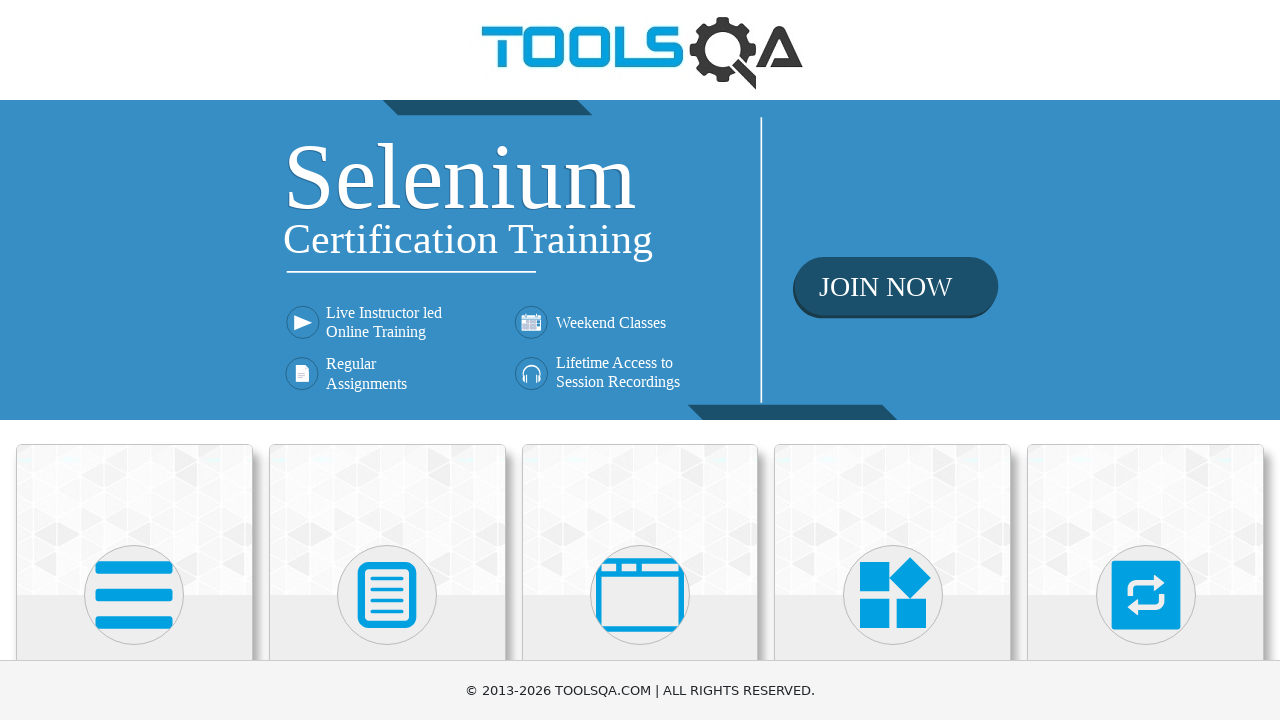

Scrolled Elements card into view
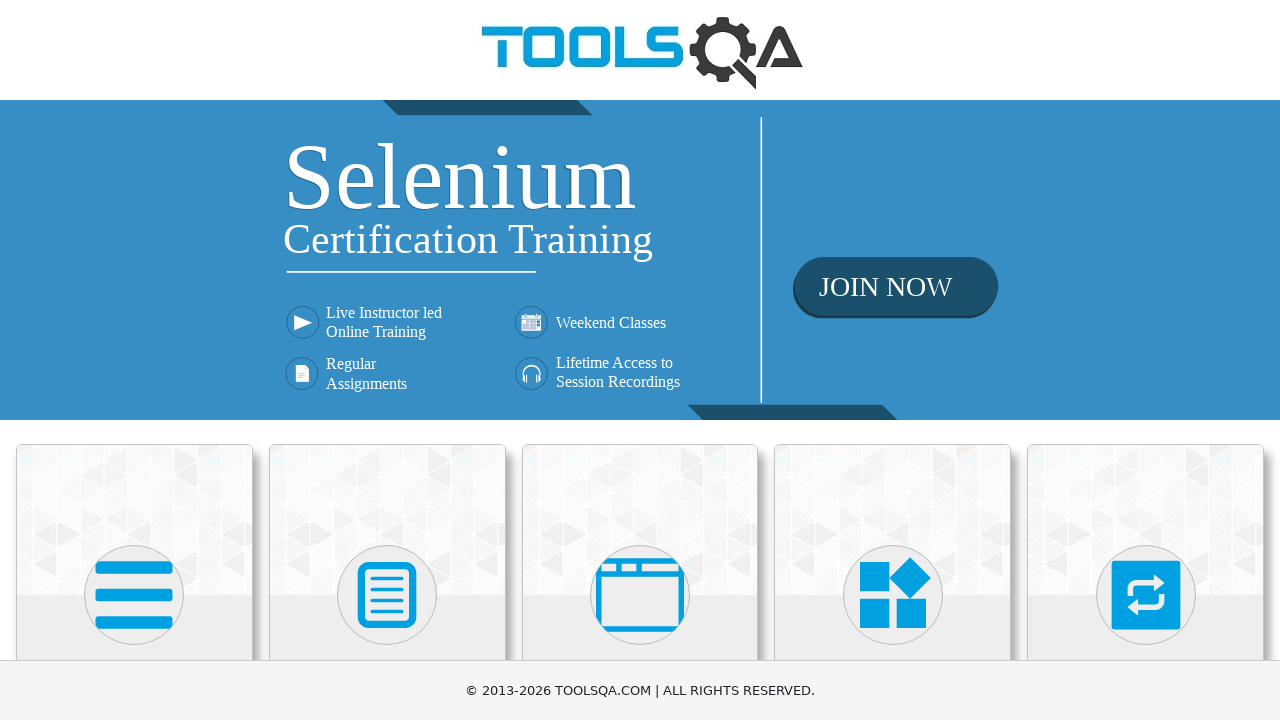

Clicked on the Elements card at (134, 360) on xpath=//h5[text()='Elements']
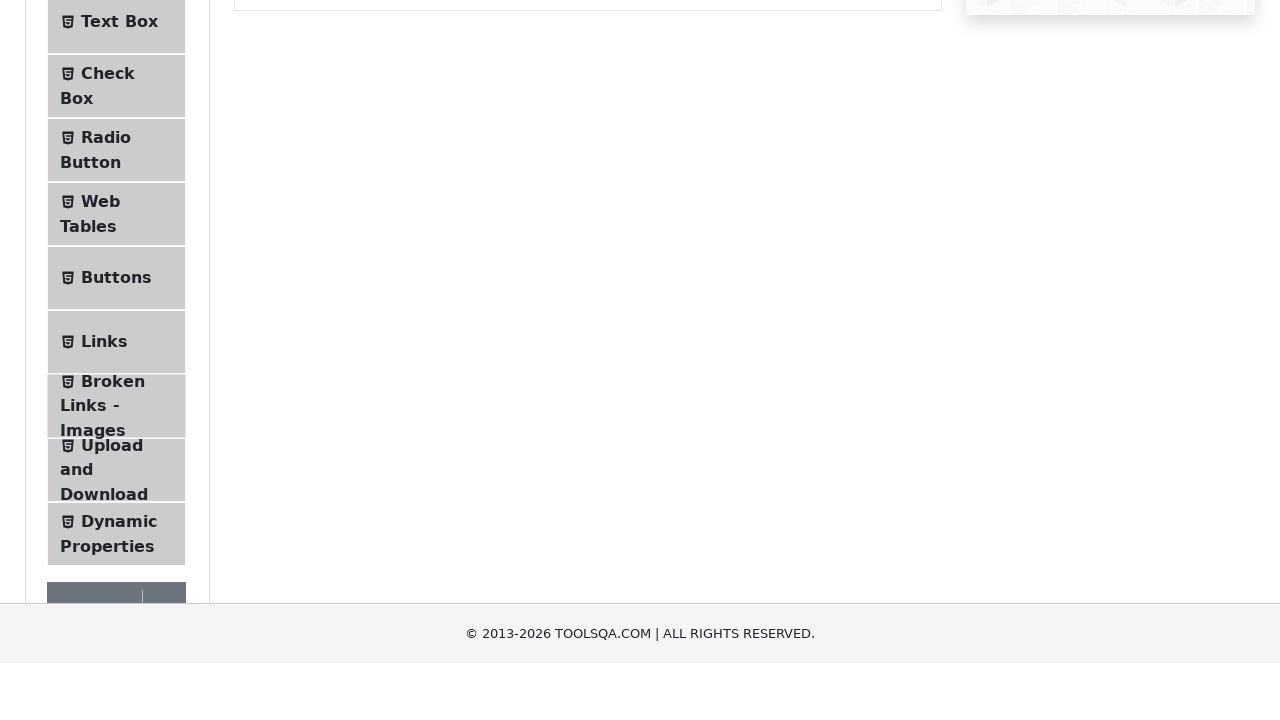

Waited for URL to change to elements page
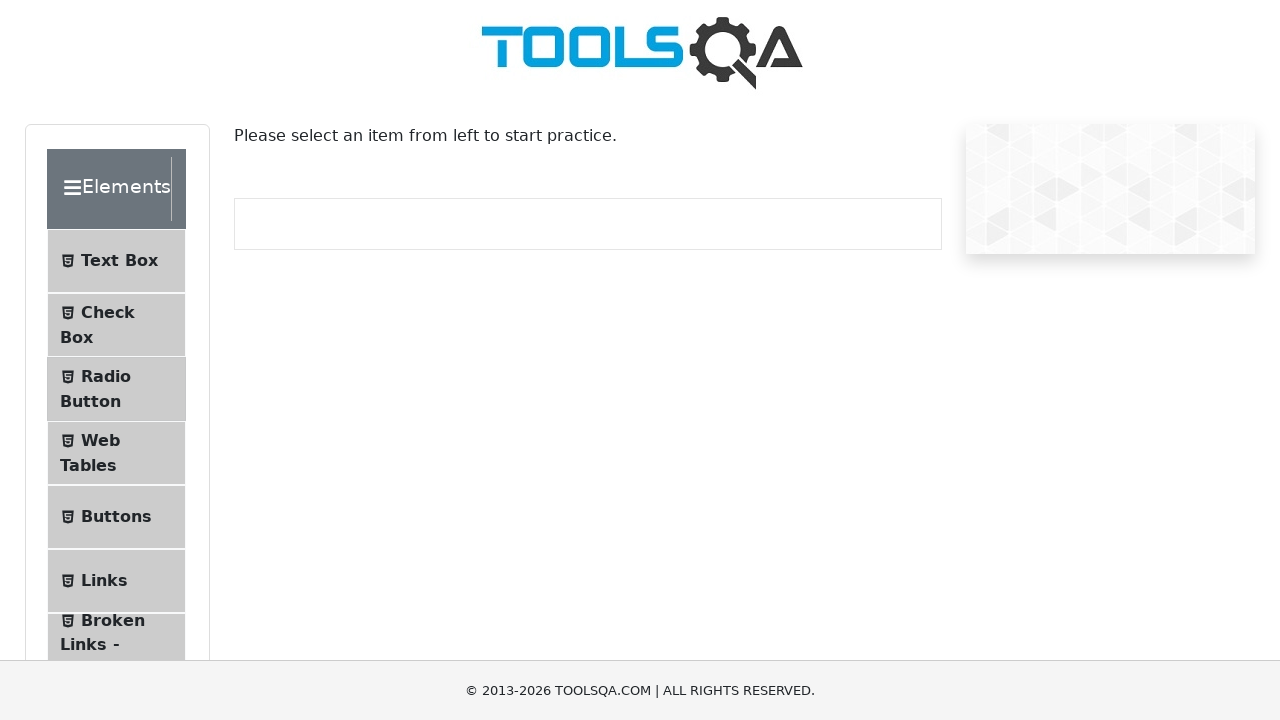

Retrieved current URL: https://demoqa.com/elements
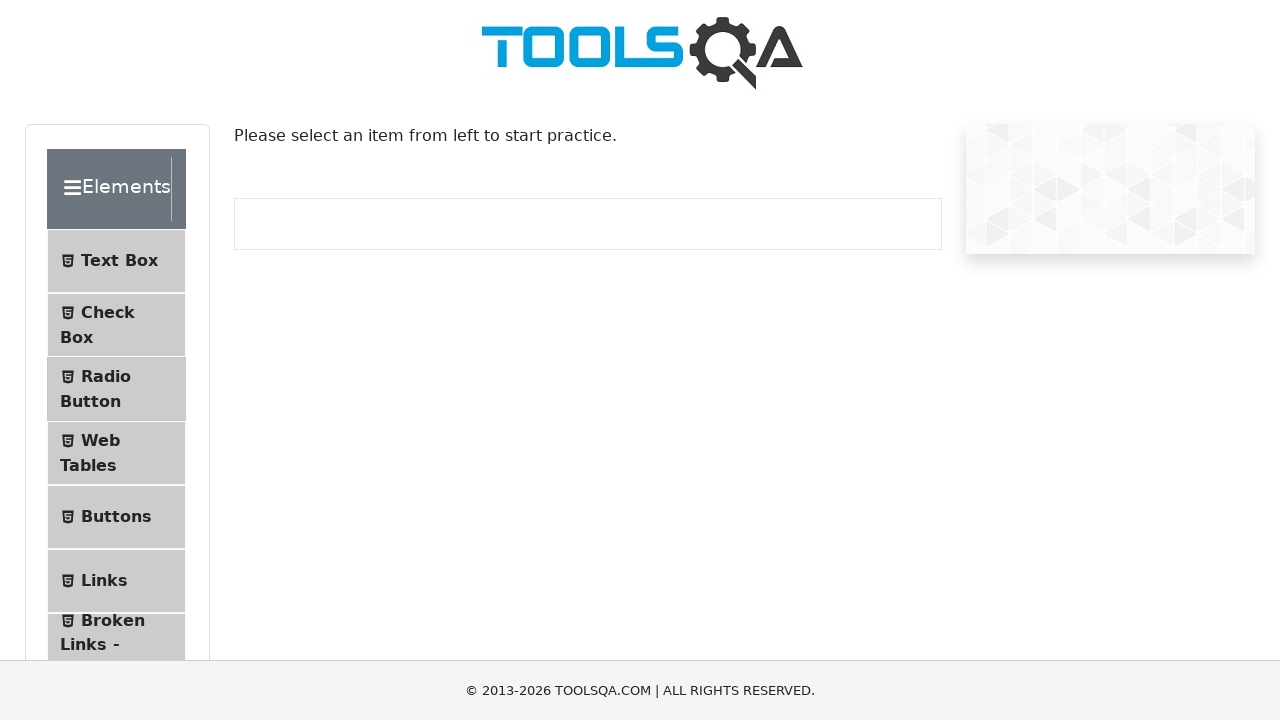

Verified that URL contains 'elements'
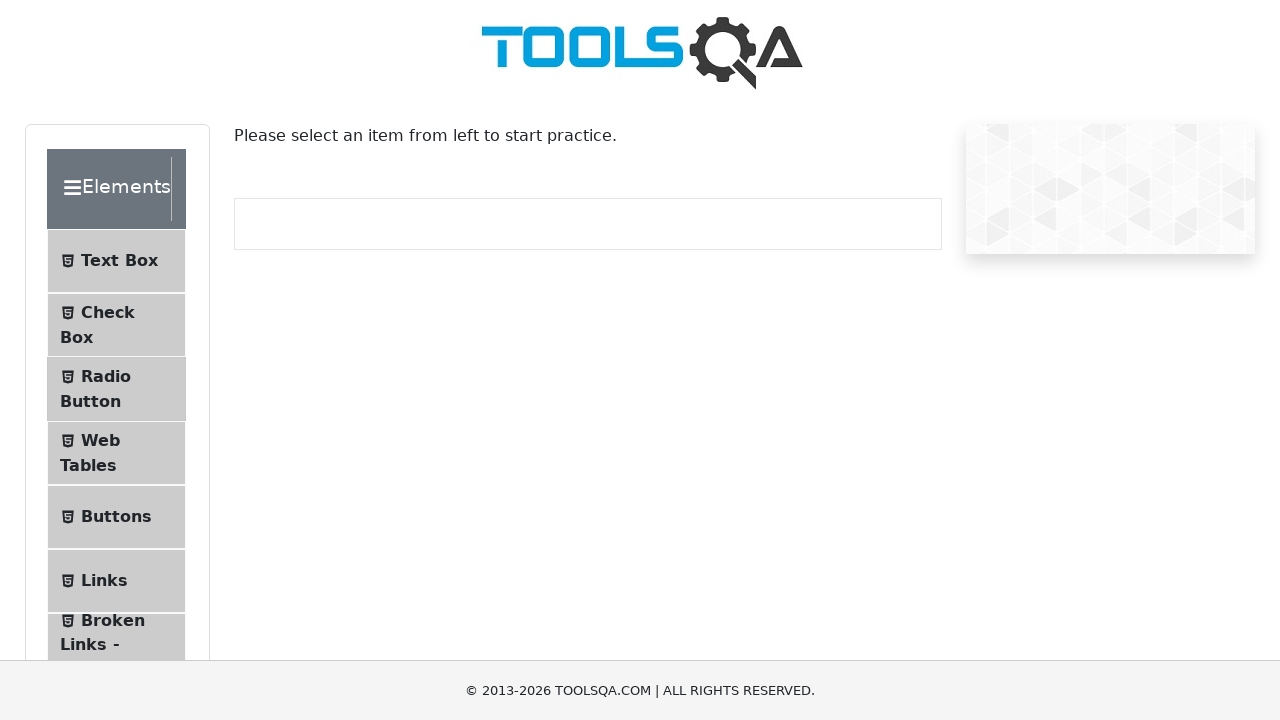

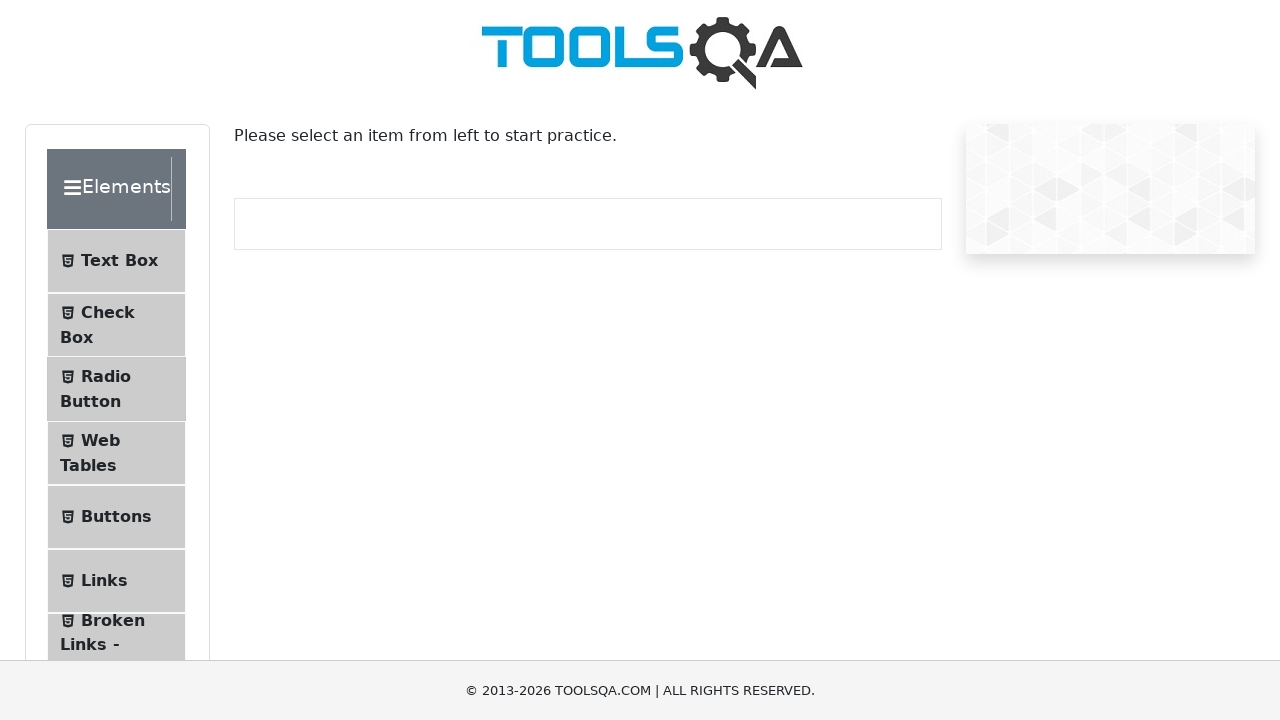